Tests a To-Do List application by adding three tasks, verifying they appear correctly, clicking to strike them out, and then clearing the entire list.

Starting URL: https://v1.training-support.net/selenium

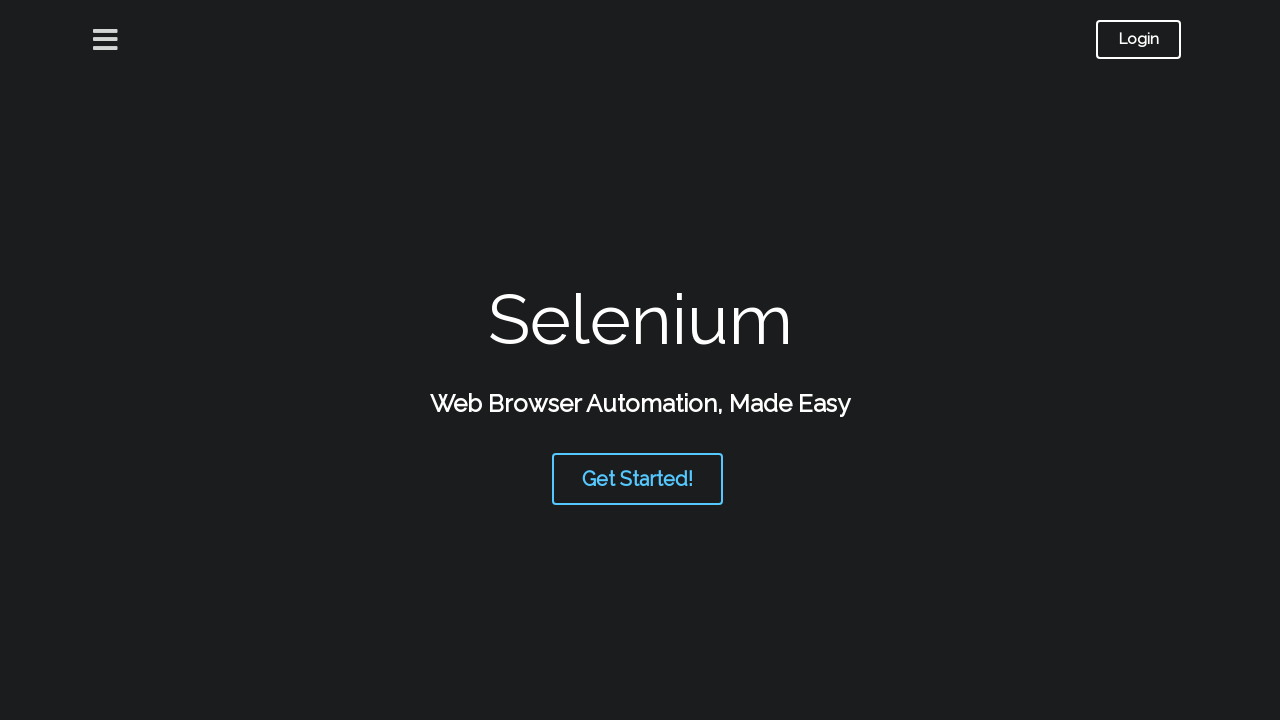

Waited for To-Do List heading to load
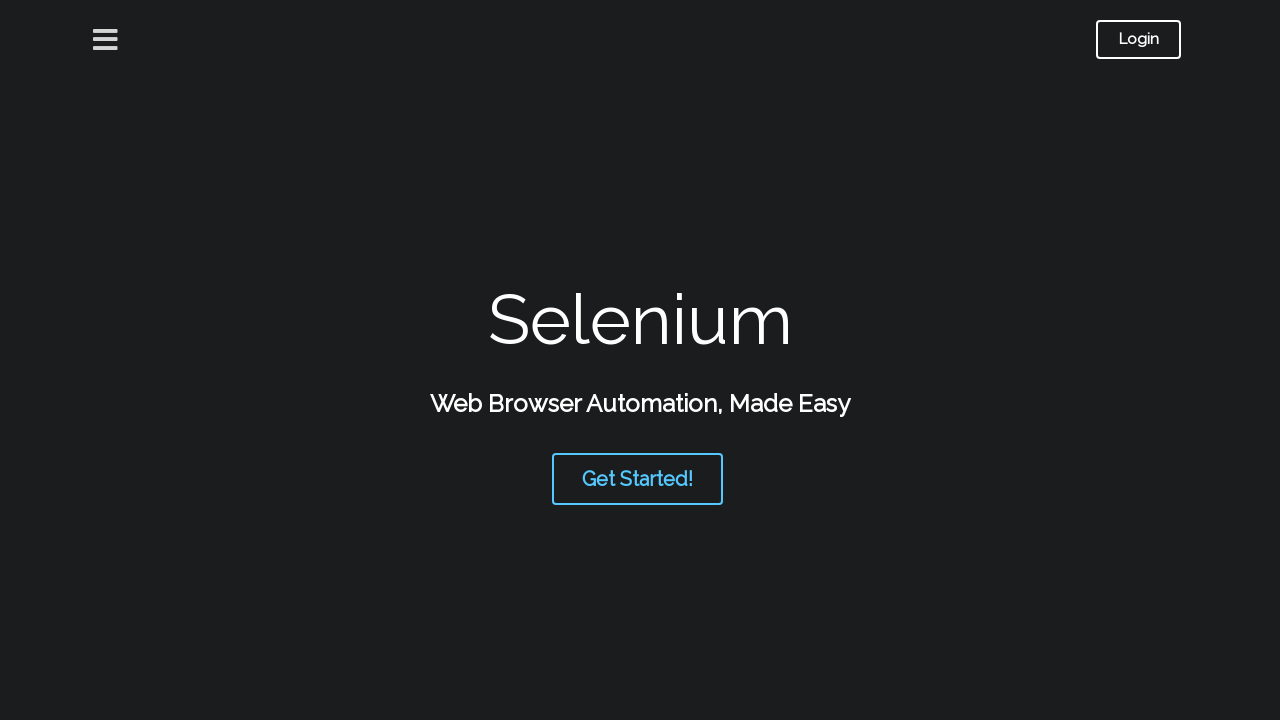

Clicked on To-Do List link at (800, 537) on text=To-Do List
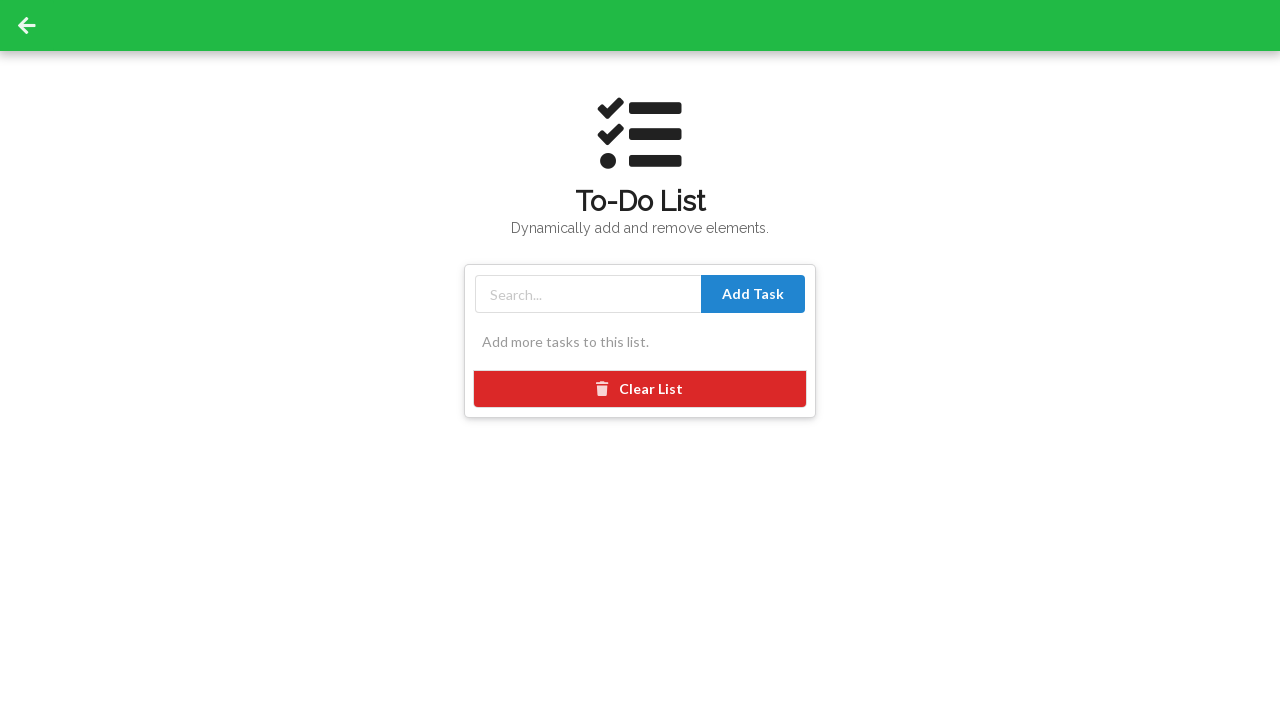

Waited for task input field to load
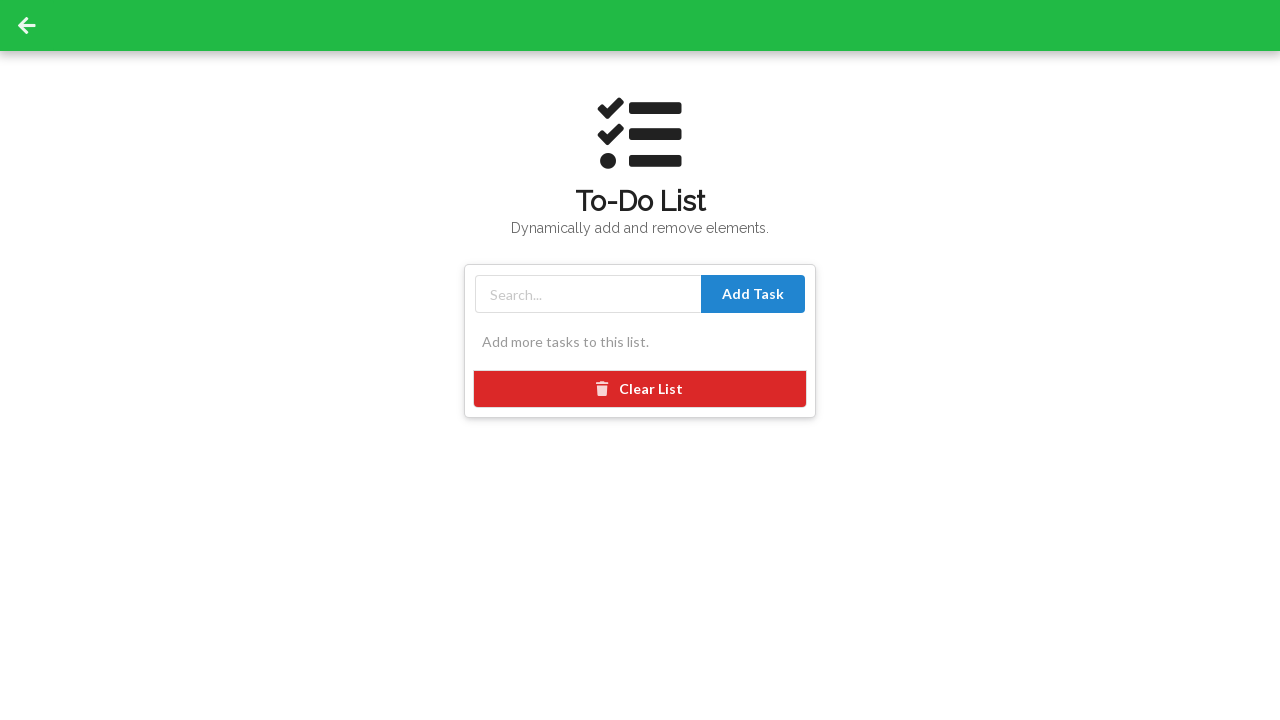

Filled task input with 'Add tasks to list' on #taskInput
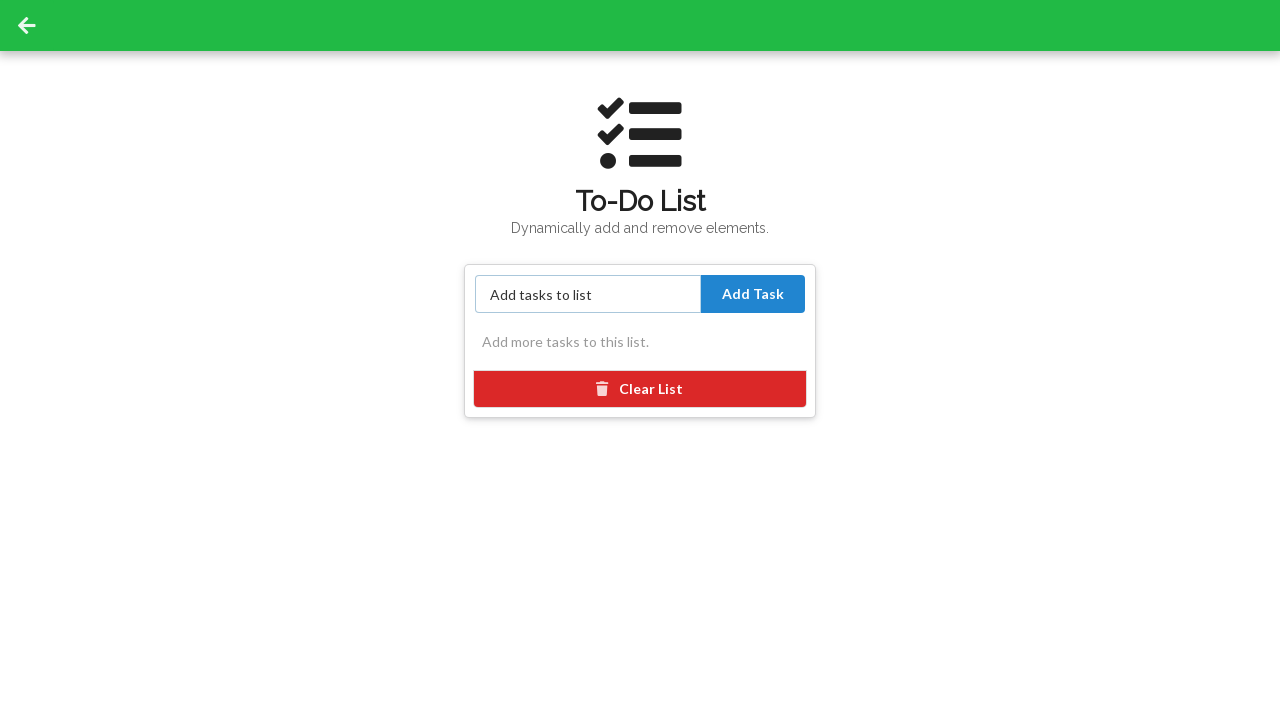

Clicked Add Task button for first task at (753, 294) on text=Add Task
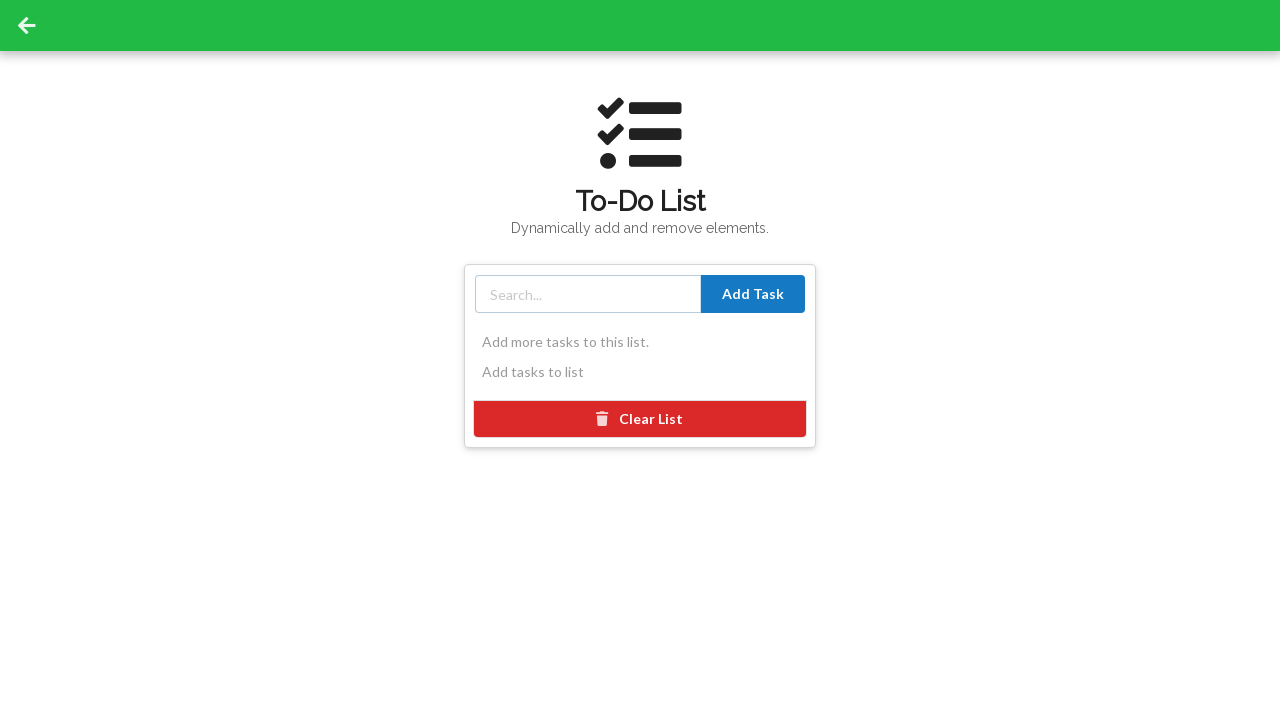

Filled task input with 'Get number of tasks' on #taskInput
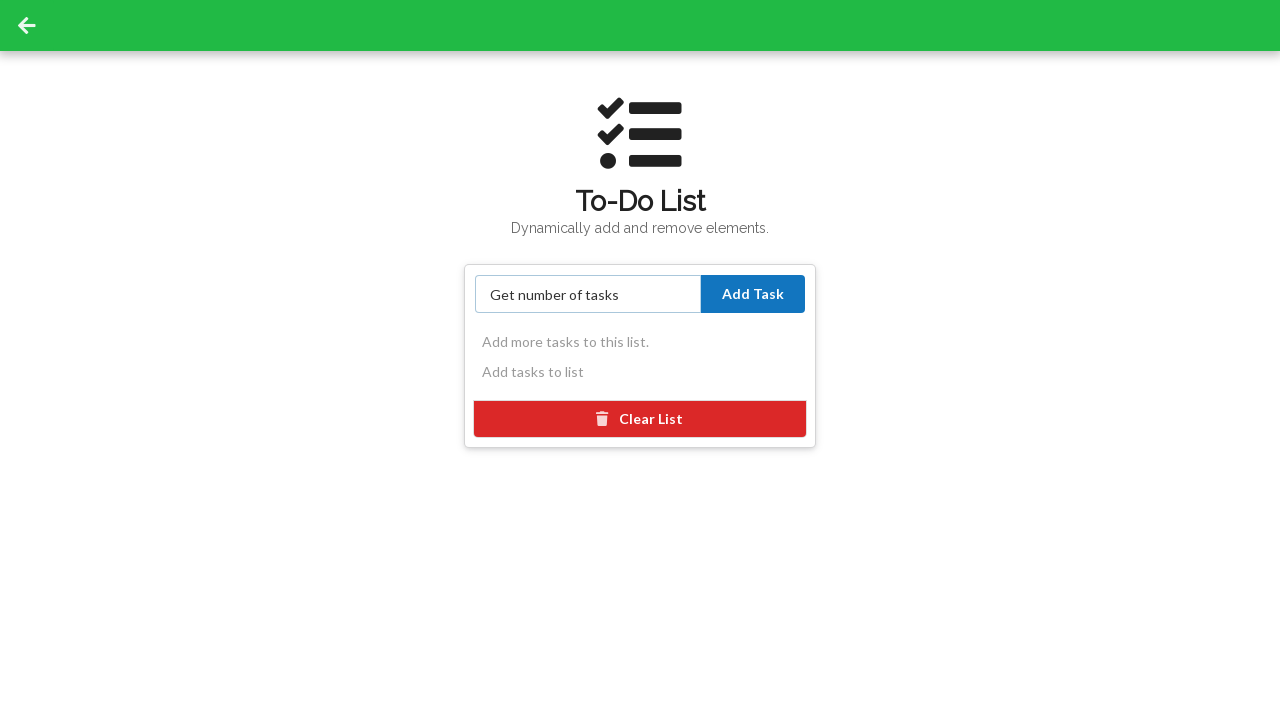

Clicked Add Task button for second task at (753, 294) on text=Add Task
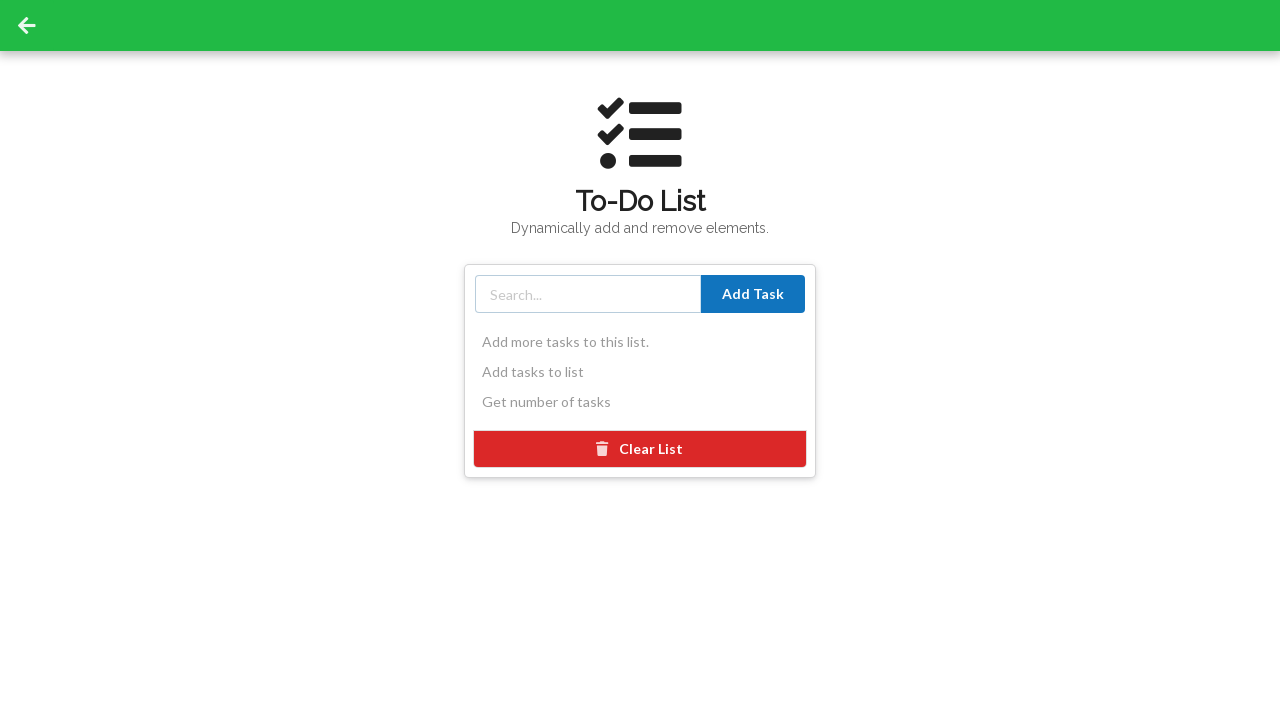

Filled task input with 'Clear the list' on #taskInput
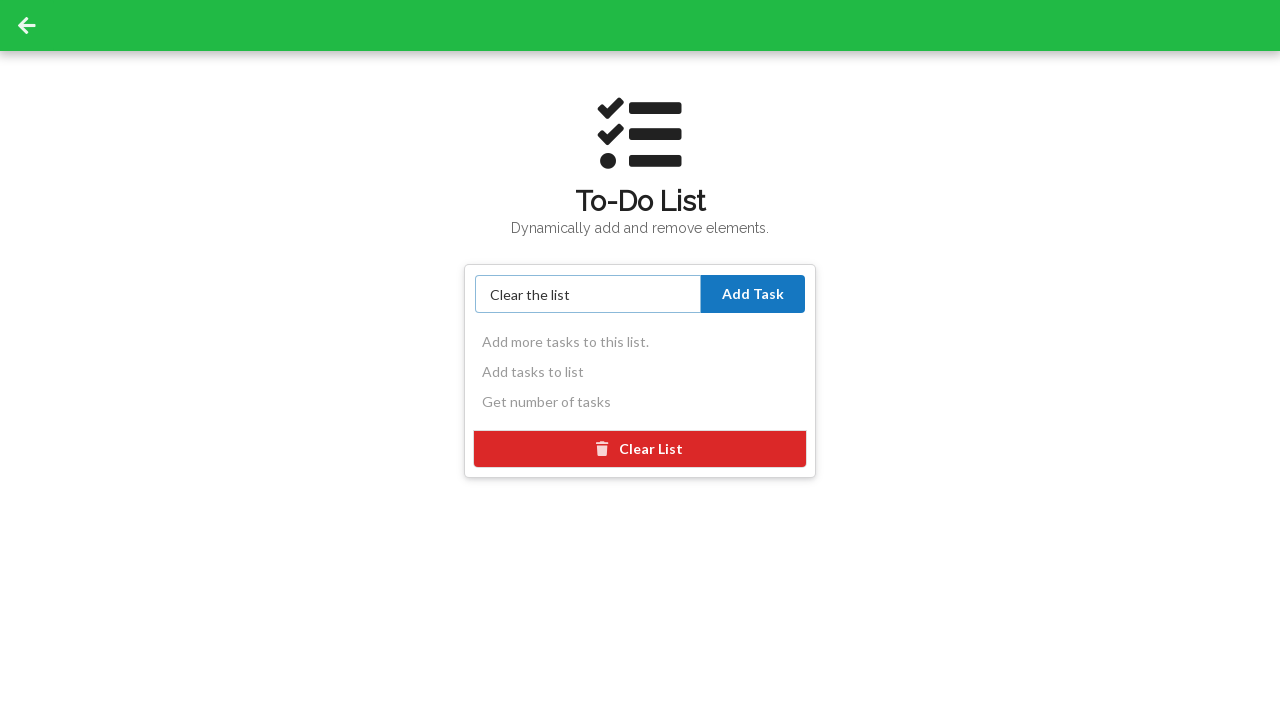

Clicked Add Task button for third task at (753, 294) on text=Add Task
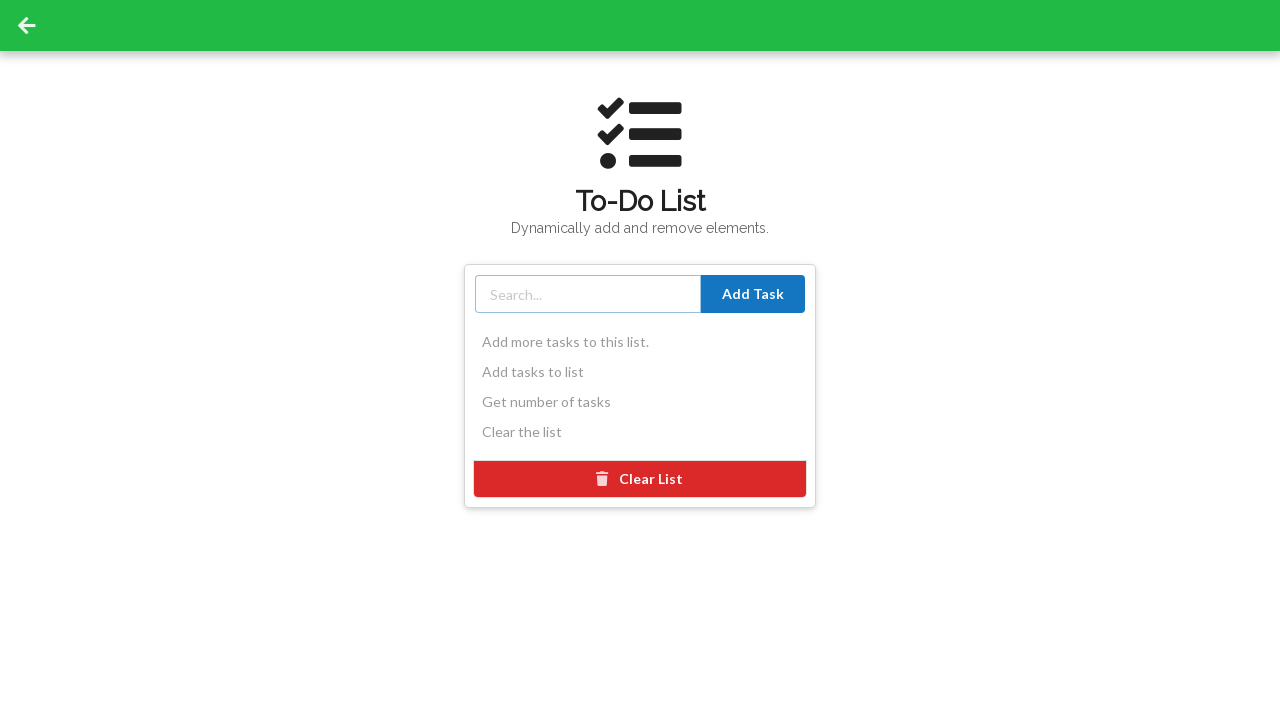

Verified first task 'Add tasks to list' appears in list
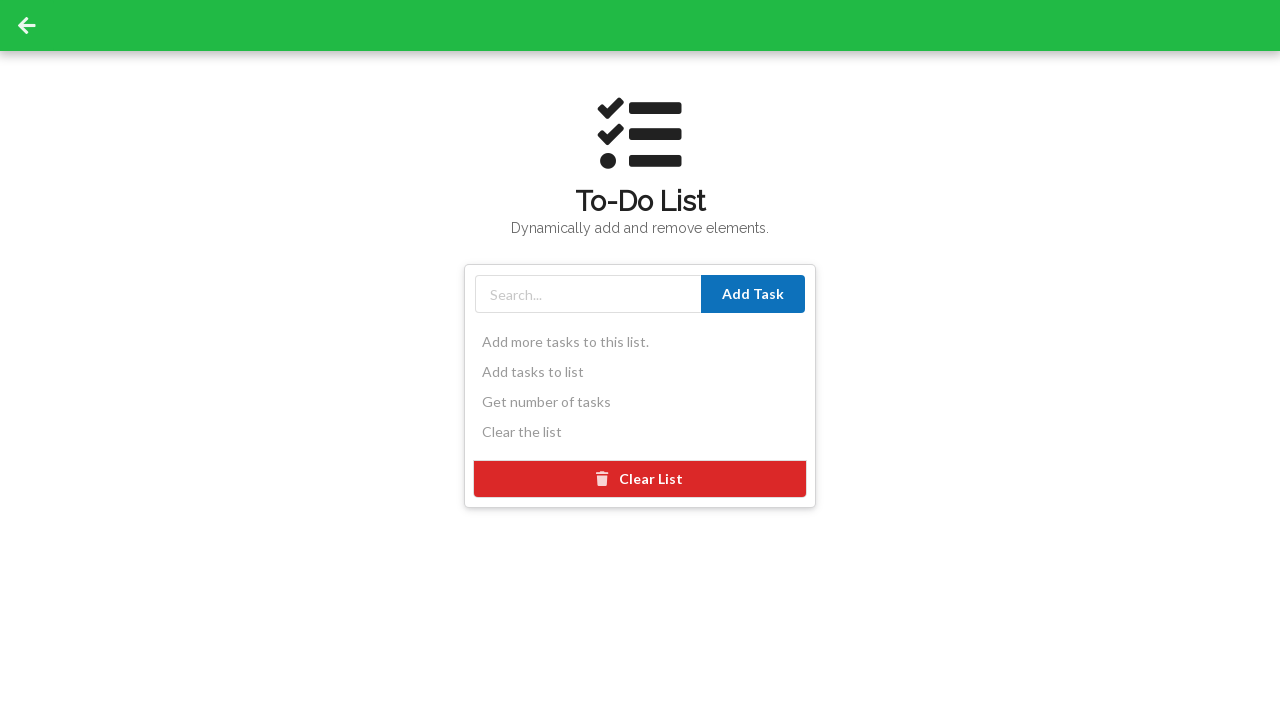

Verified second task 'Get number of tasks' appears in list
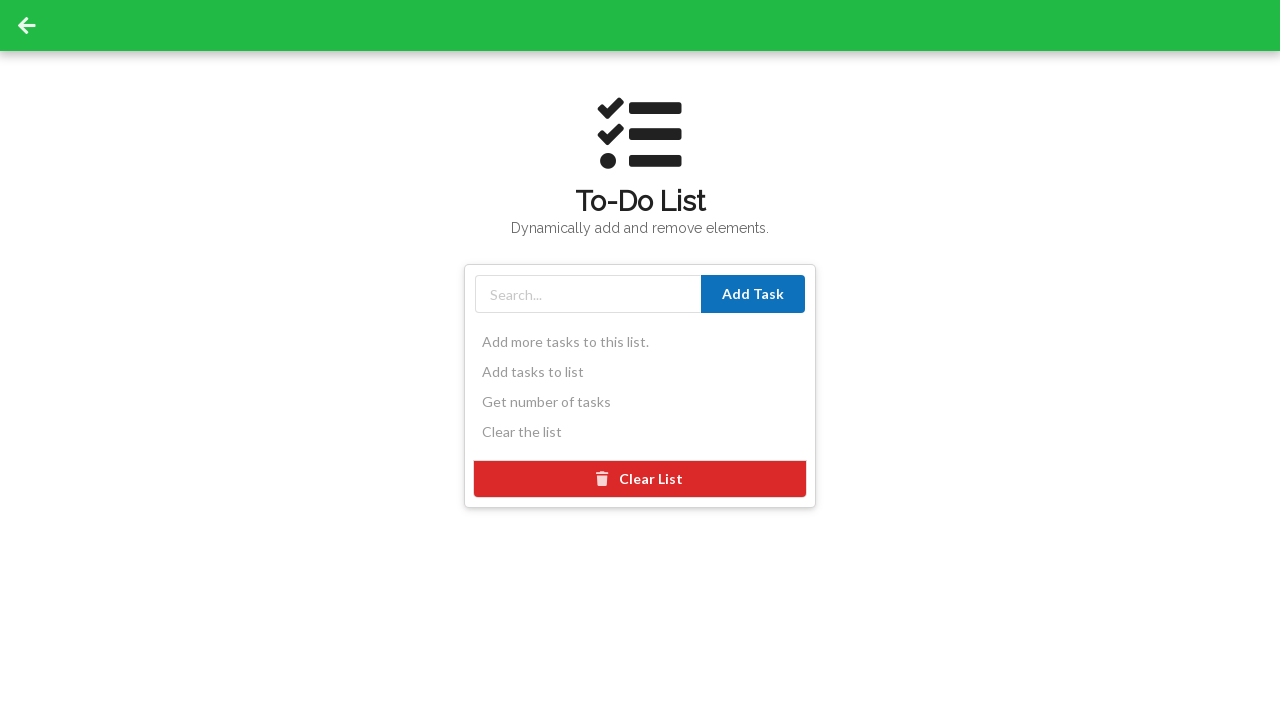

Verified third task 'Clear the list' appears in list
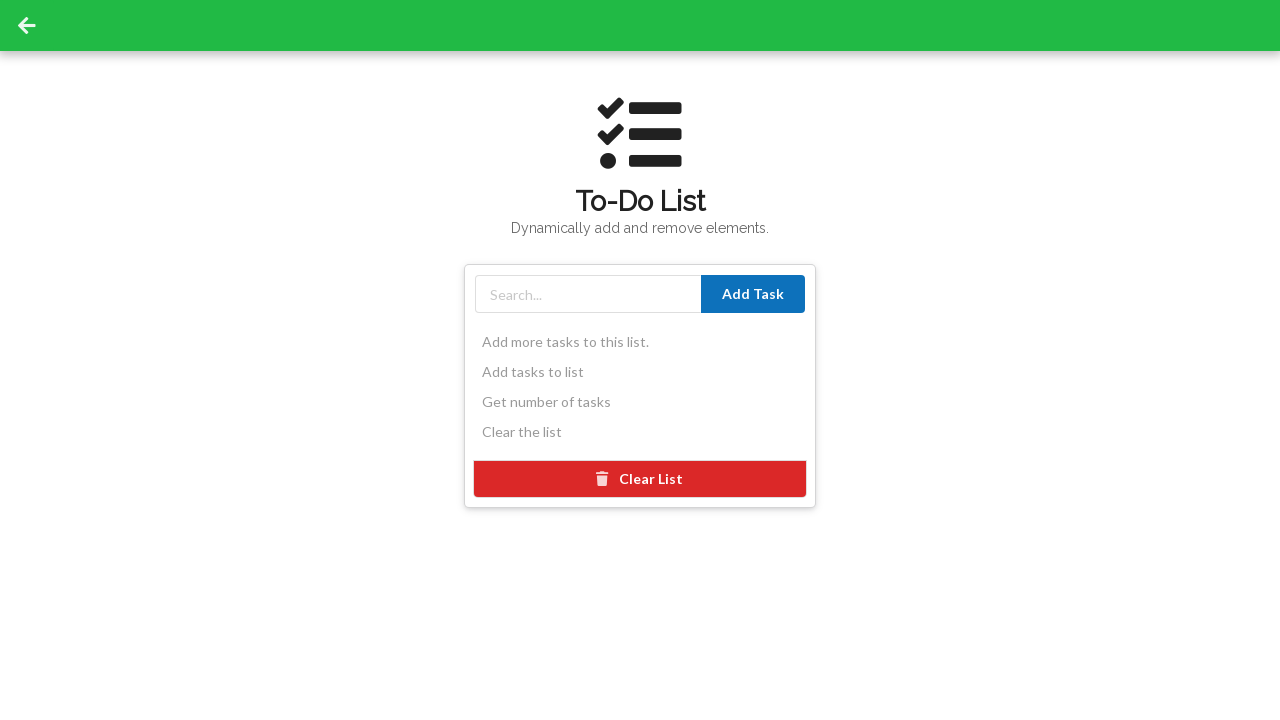

Clicked on first task to strike it out at (640, 372) on text=Add tasks to list
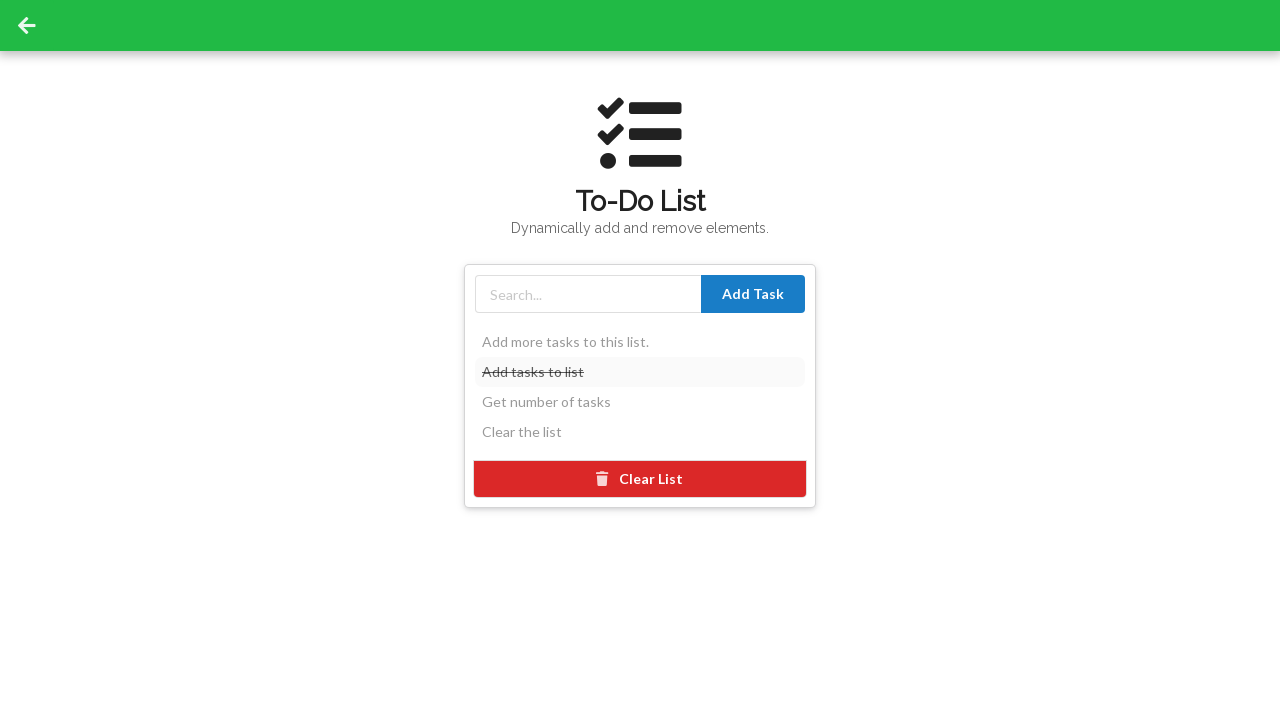

Clicked on second task to strike it out at (640, 402) on text=Get number of tasks
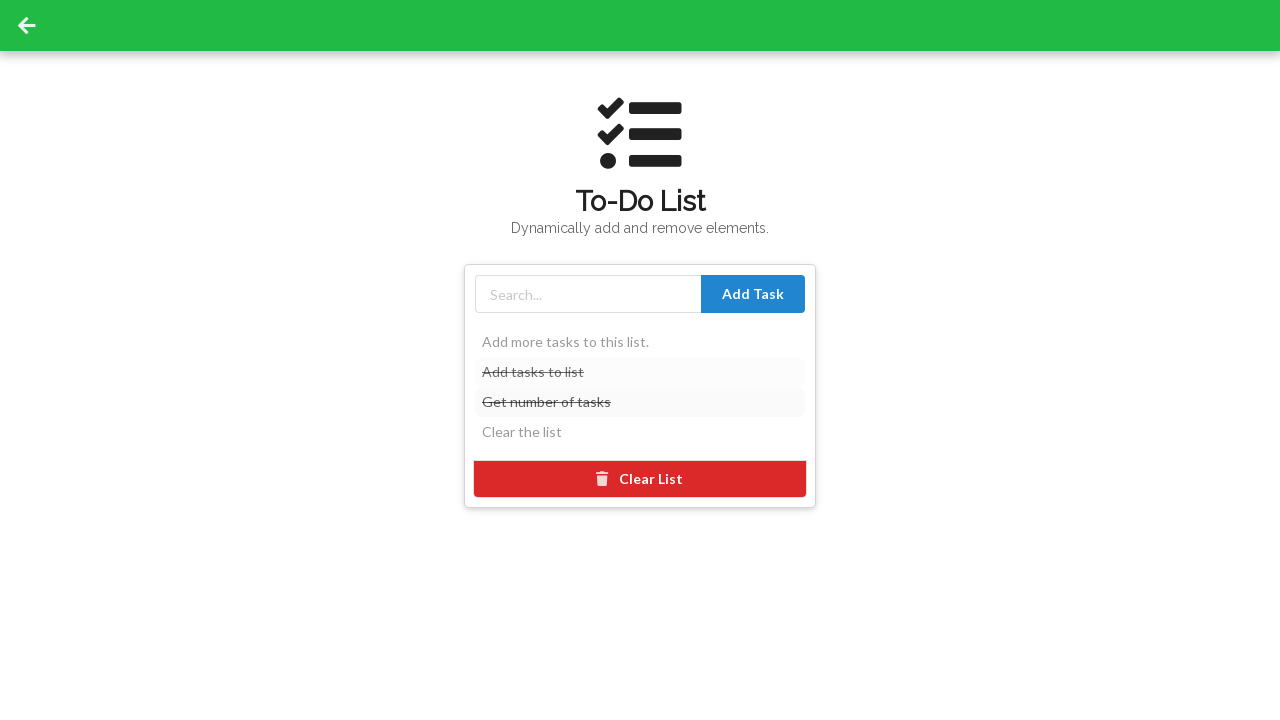

Clicked on third task to strike it out at (640, 432) on text=Clear the list
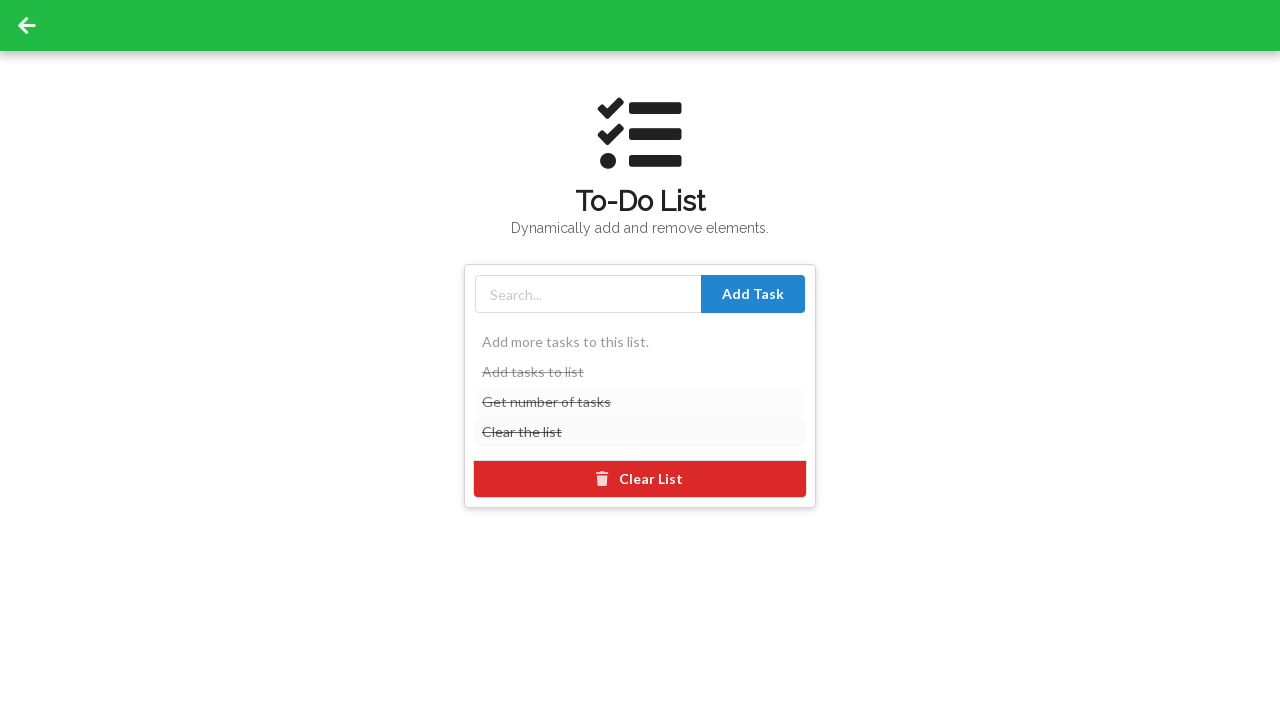

Clicked Clear List button to remove all tasks at (640, 479) on text=Clear List
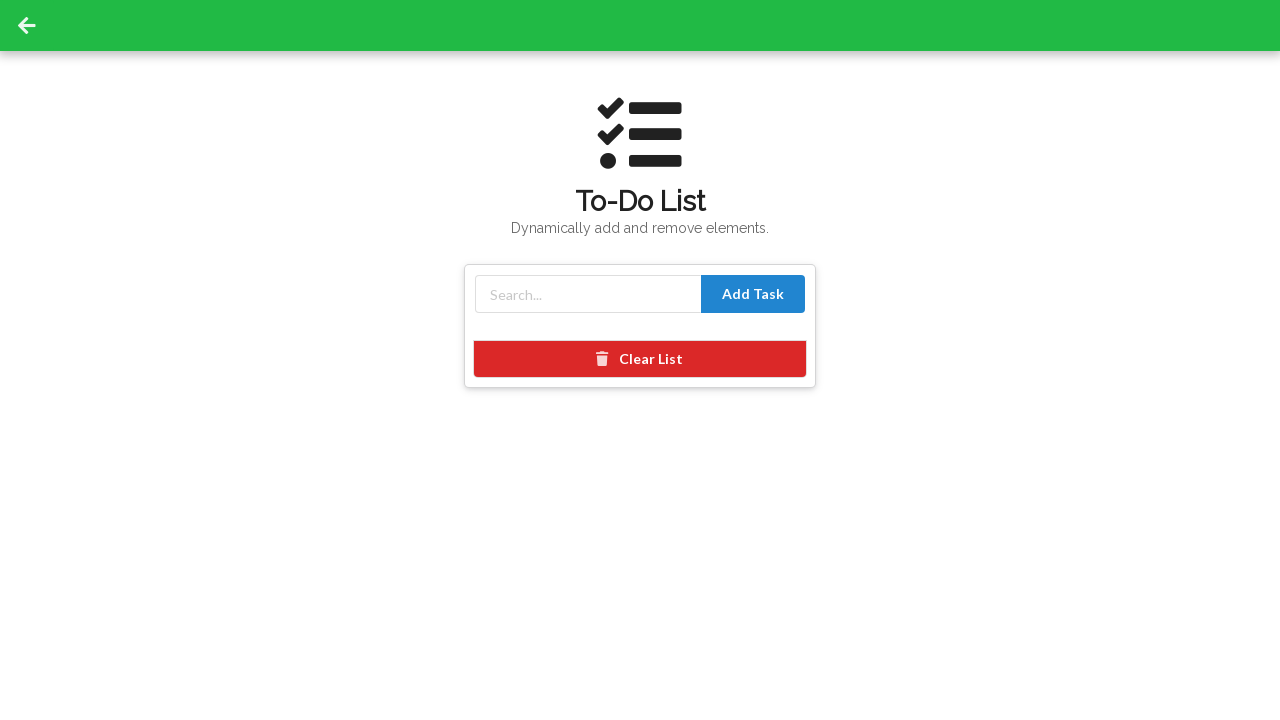

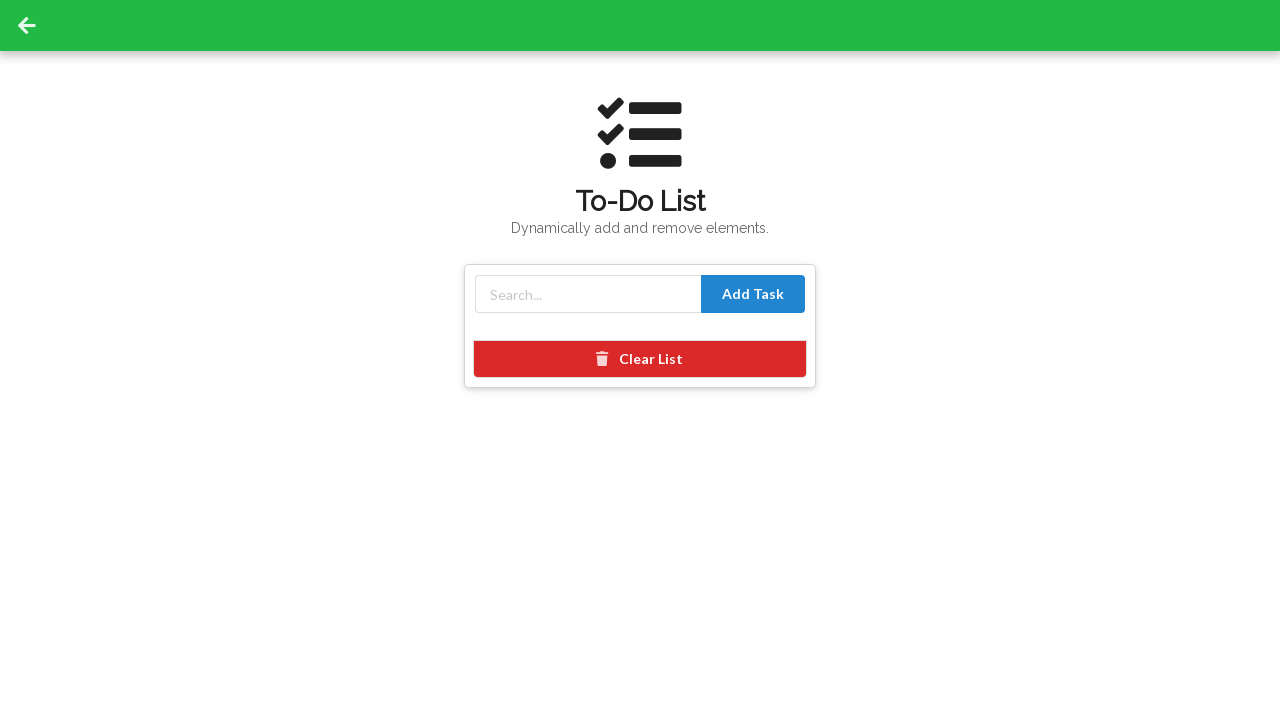